Tests form controls on an automation practice page by interacting with radio buttons, checkboxes, and testing show/hide functionality of a text element

Starting URL: https://rahulshettyacademy.com/AutomationPractice/

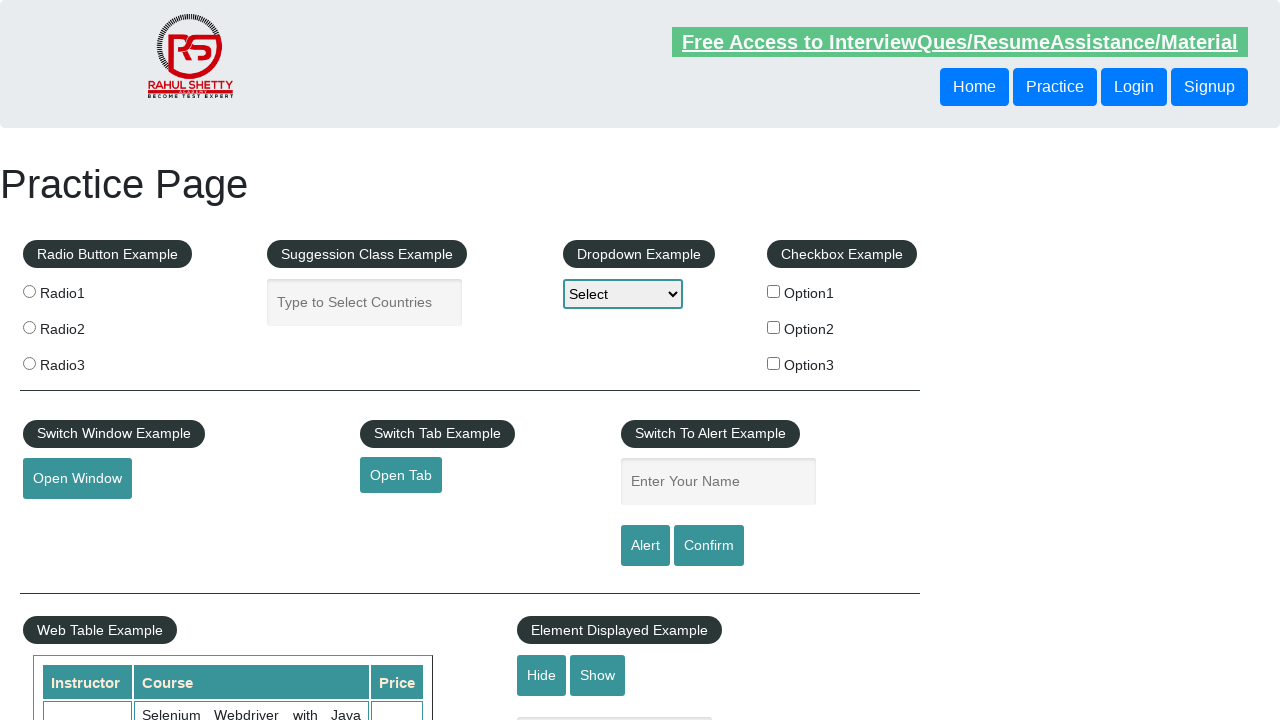

Navigated to automation practice page
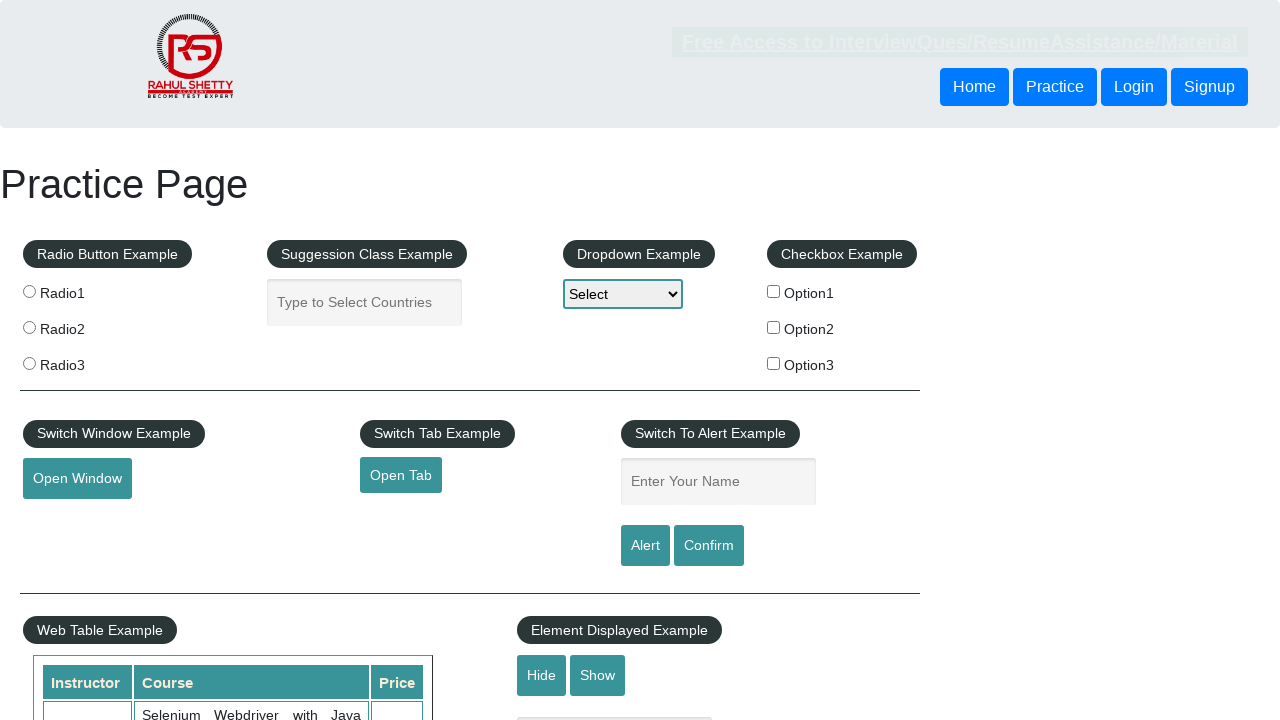

Located all radio button elements
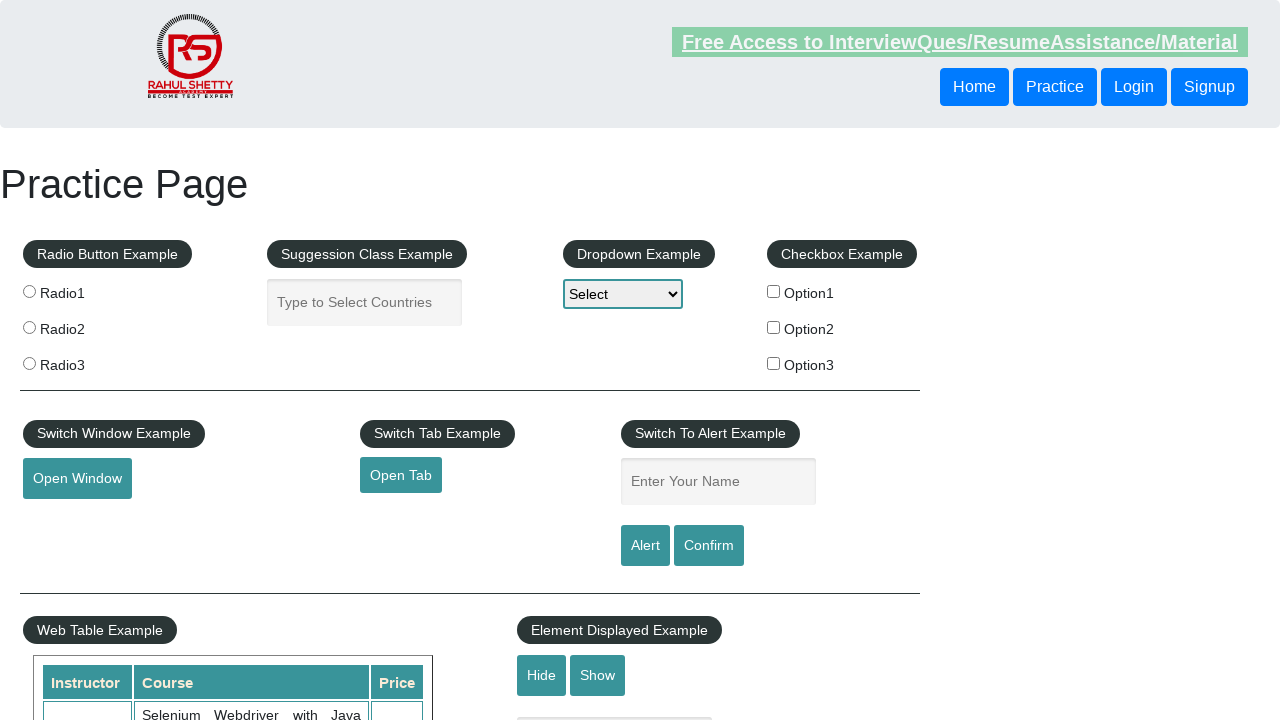

Accessed radio button at index 0
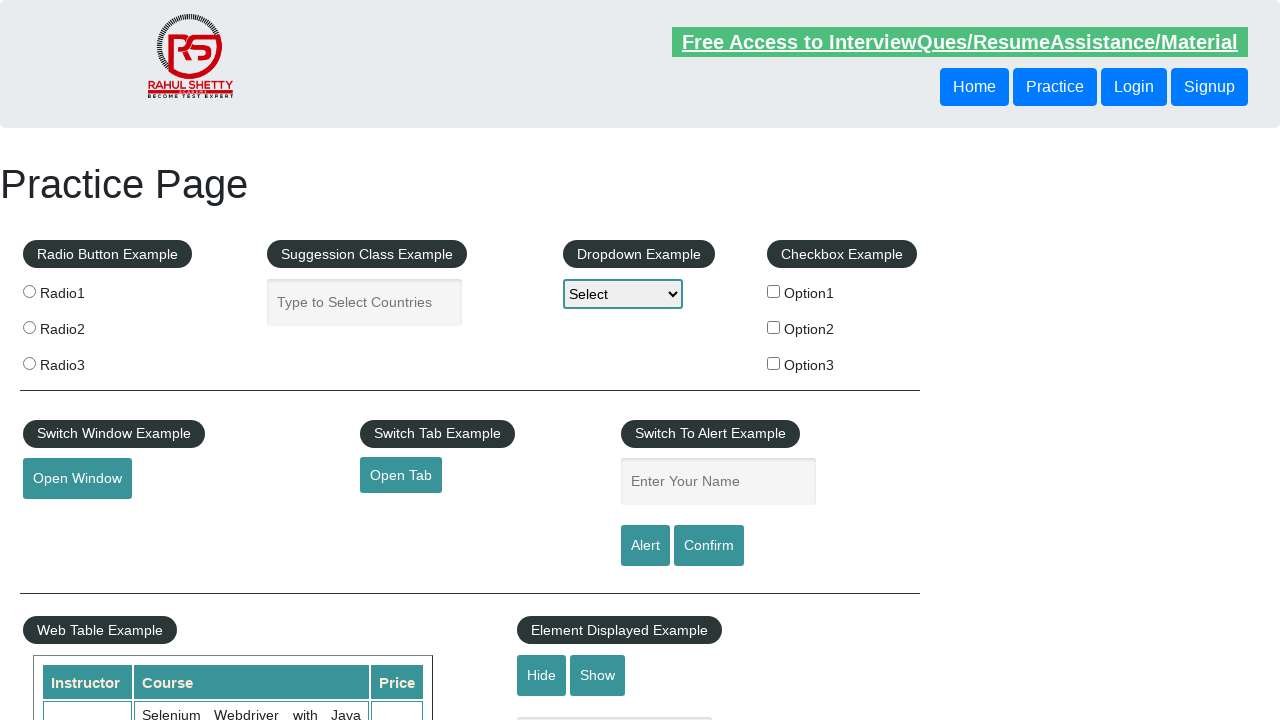

Accessed radio button at index 1
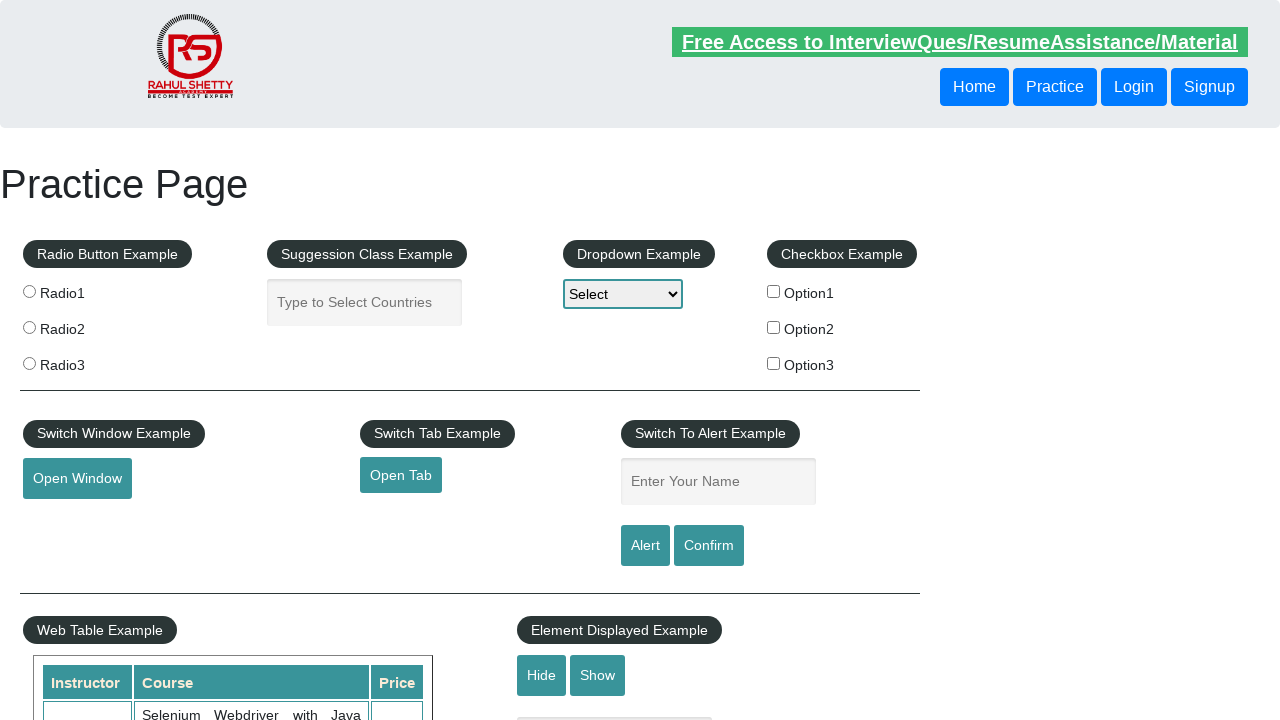

Accessed radio button at index 2
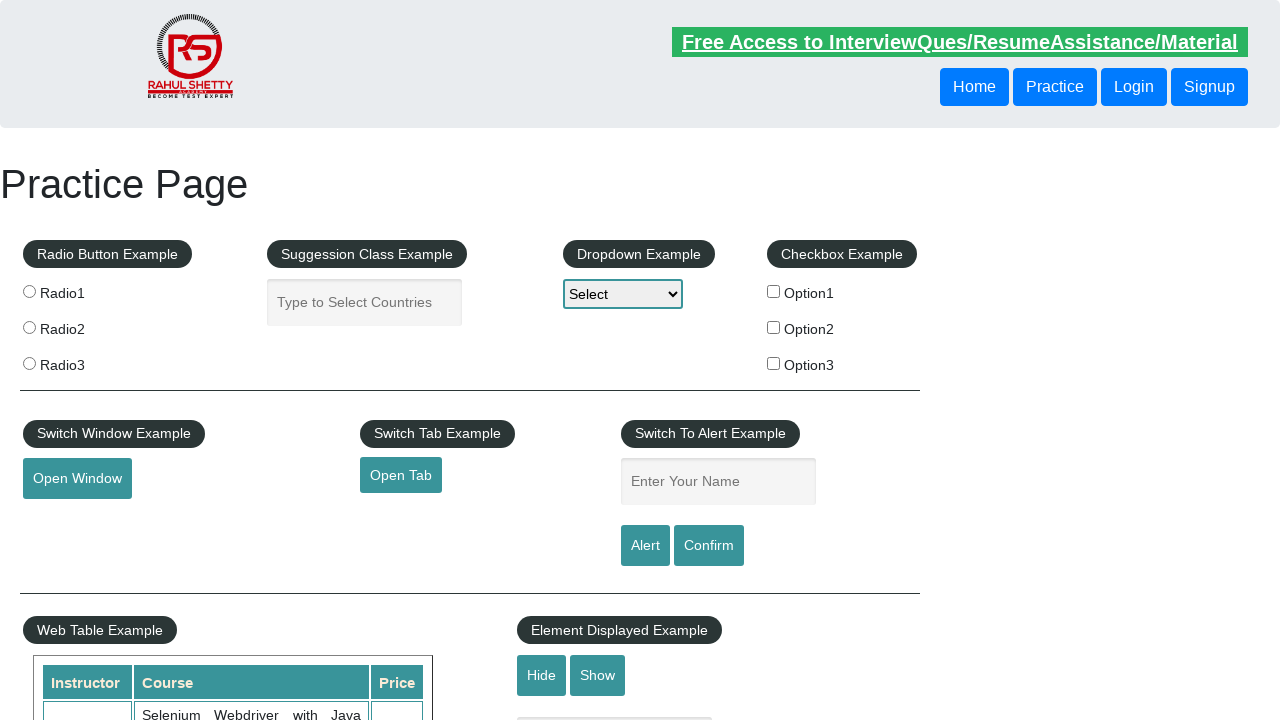

Selected radio button with value 'radio3' at (29, 363) on xpath=//input[@type='radio'] >> nth=2
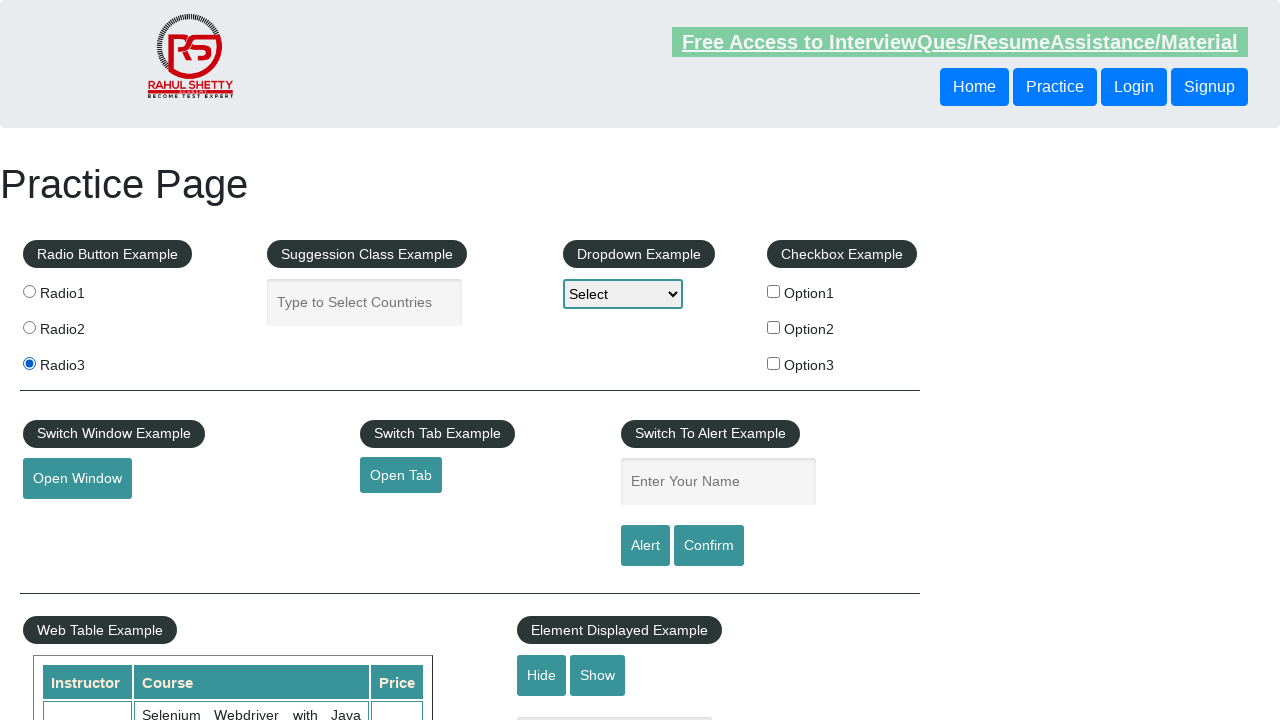

Located all checkbox elements
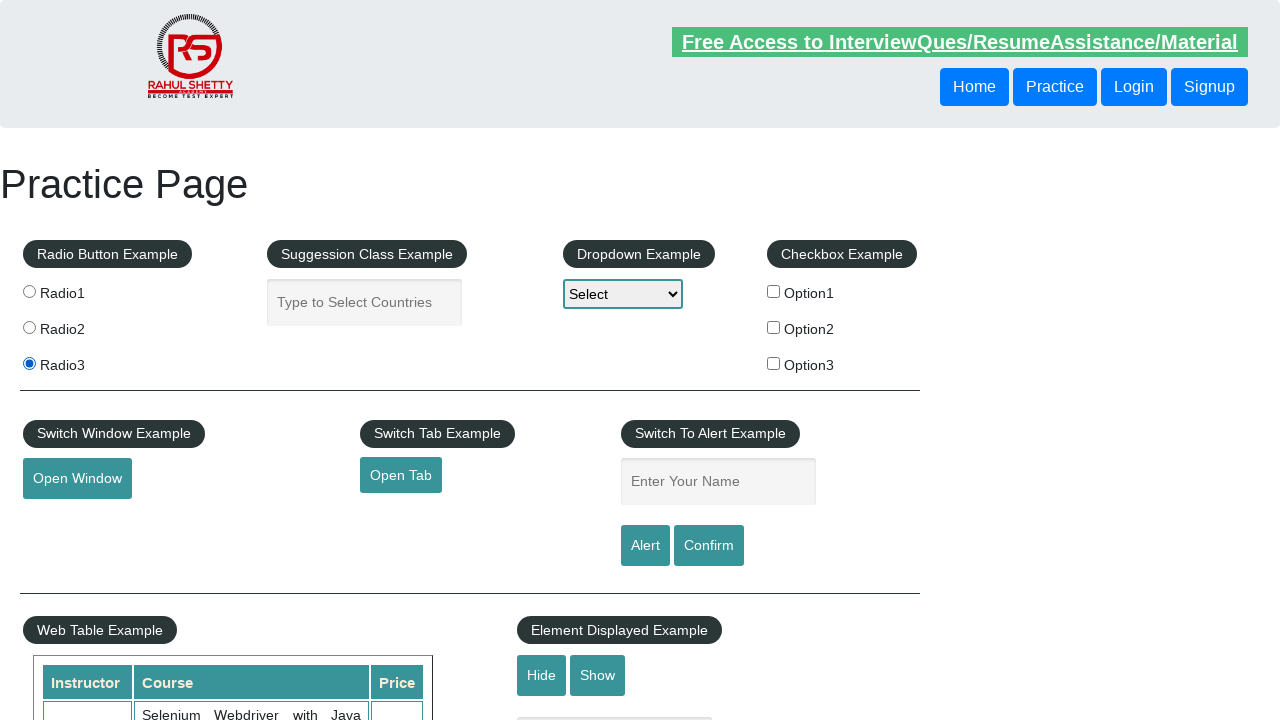

Accessed checkbox at index 0
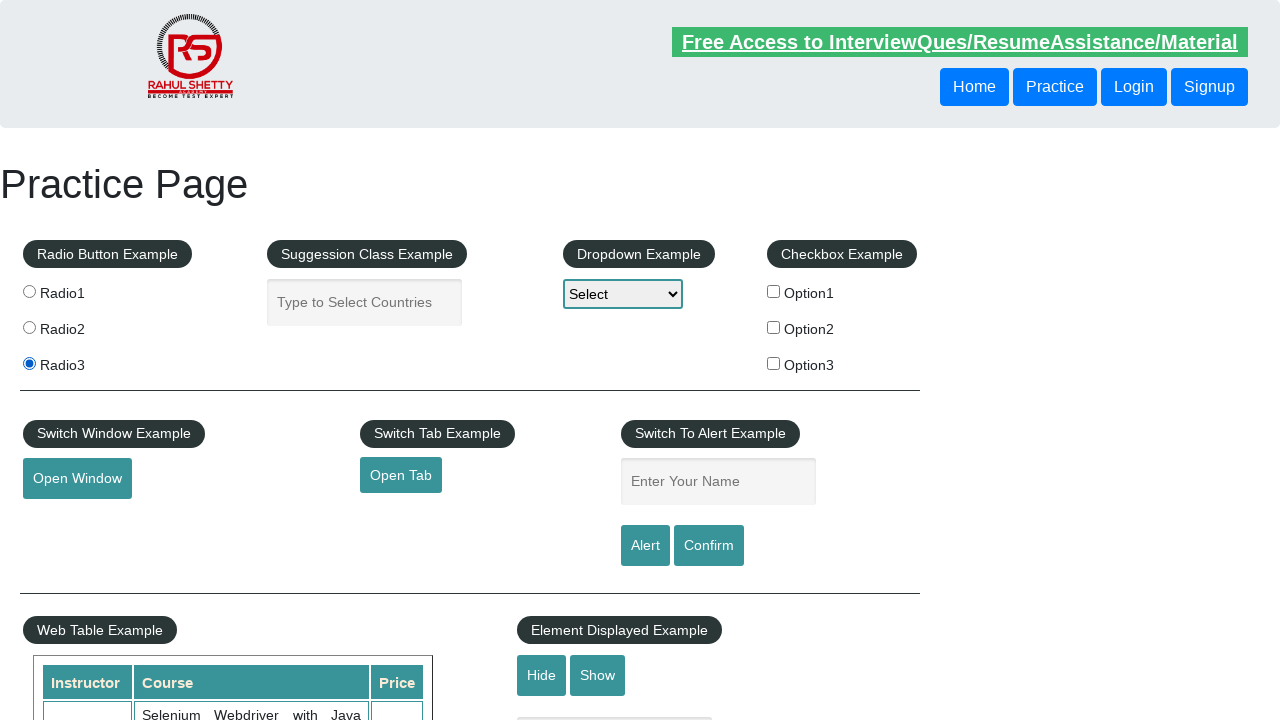

Accessed checkbox at index 1
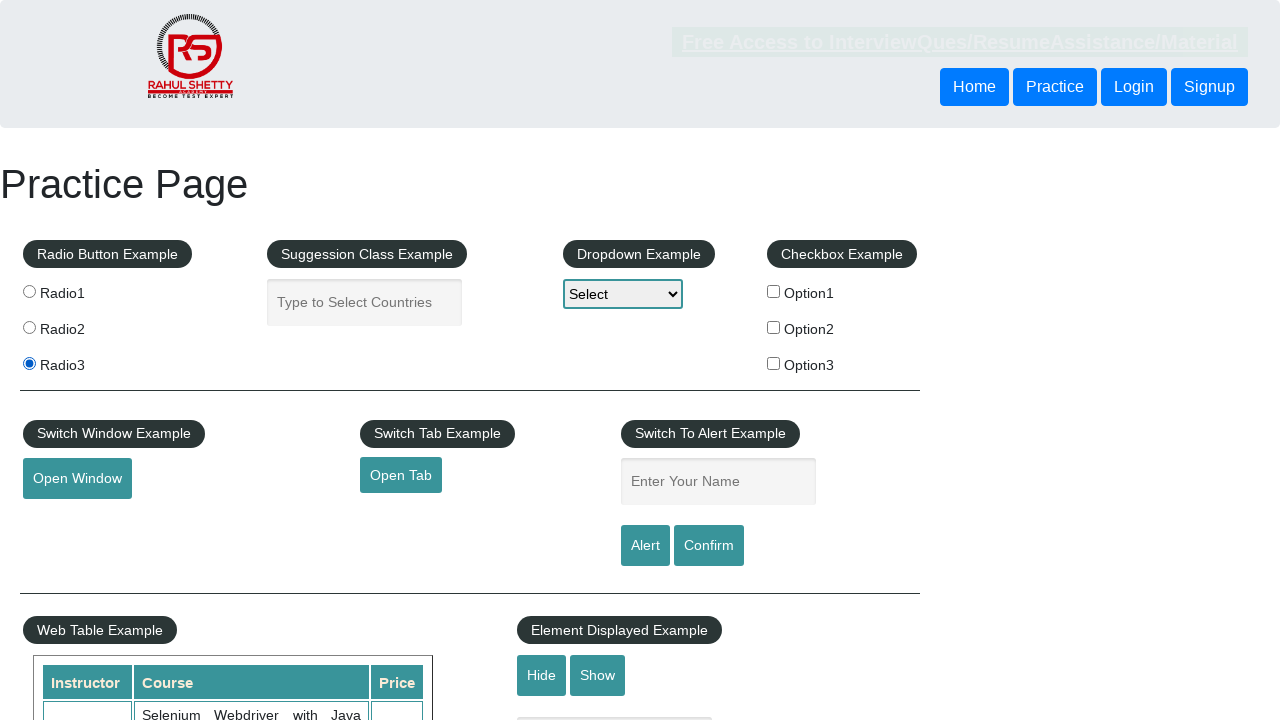

Selected checkbox with value 'option2' at (774, 327) on xpath=//input[@type='checkbox'] >> nth=1
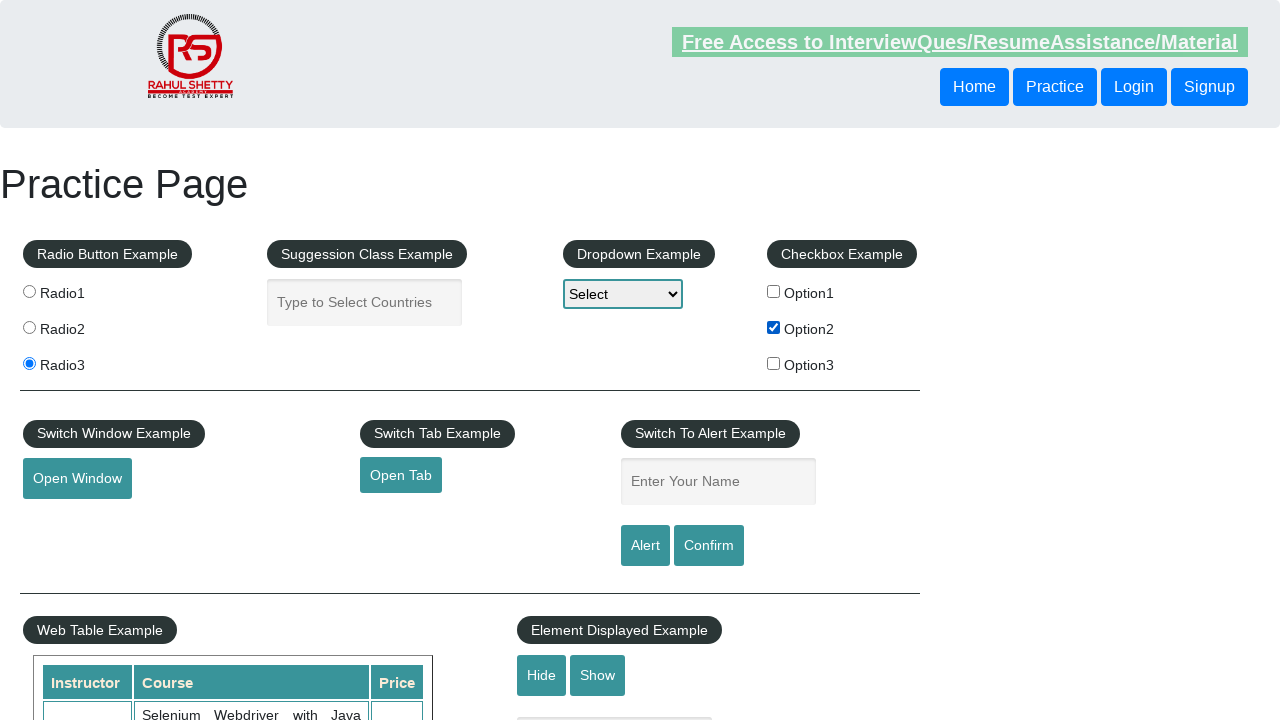

Clicked hide button to hide text element at (542, 675) on #hide-textbox
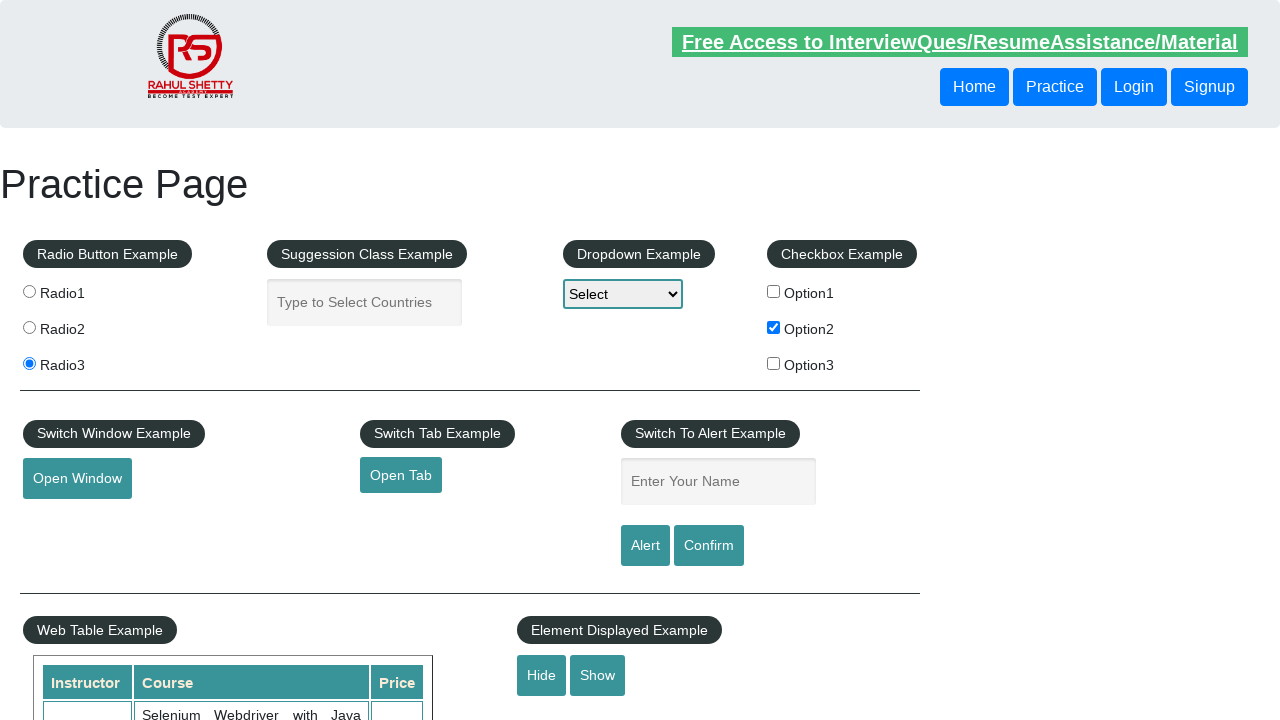

Verified text element is hidden
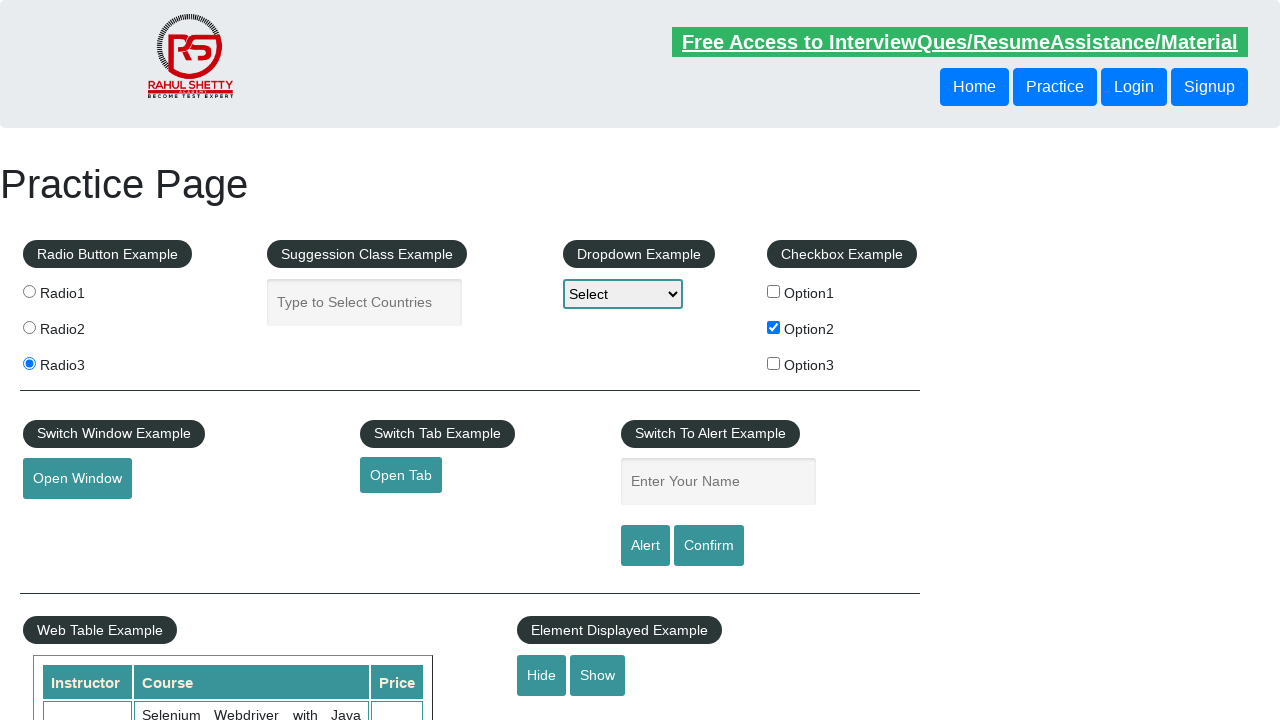

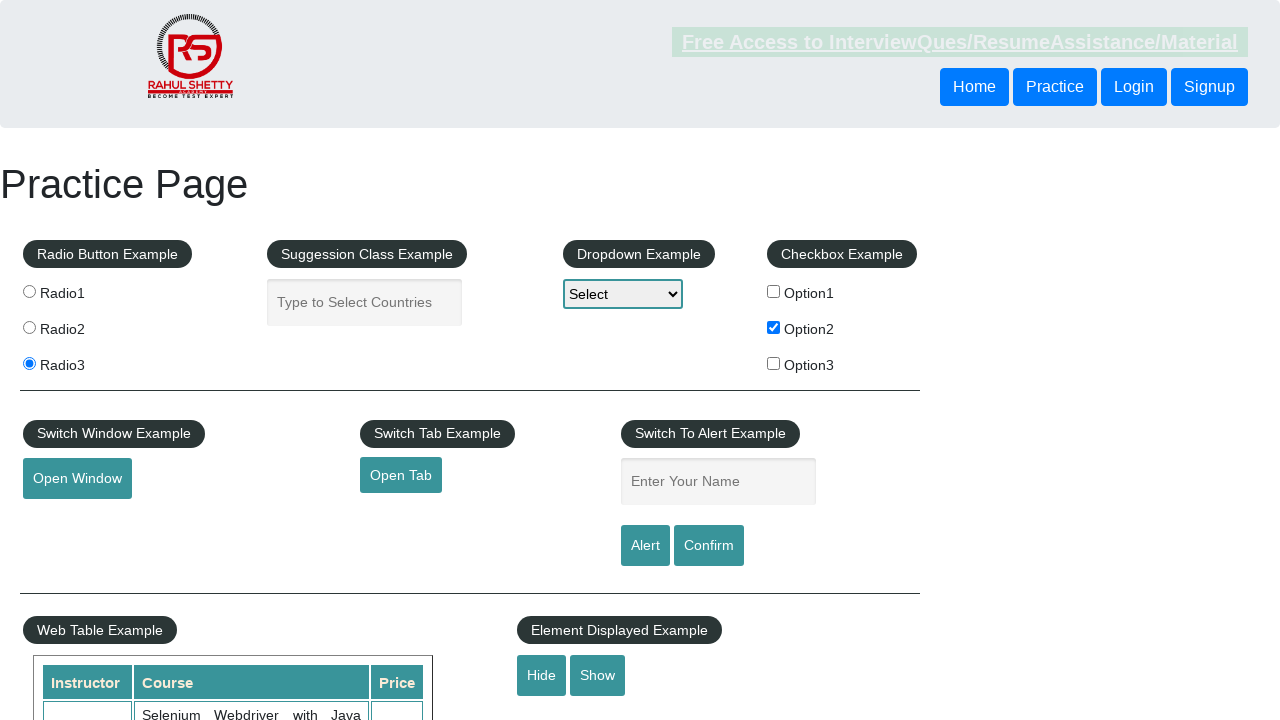